Tests interaction with a JavaScript prompt alert by clicking a button that triggers the prompt and then entering text into the alert dialog

Starting URL: https://omayo.blogspot.com

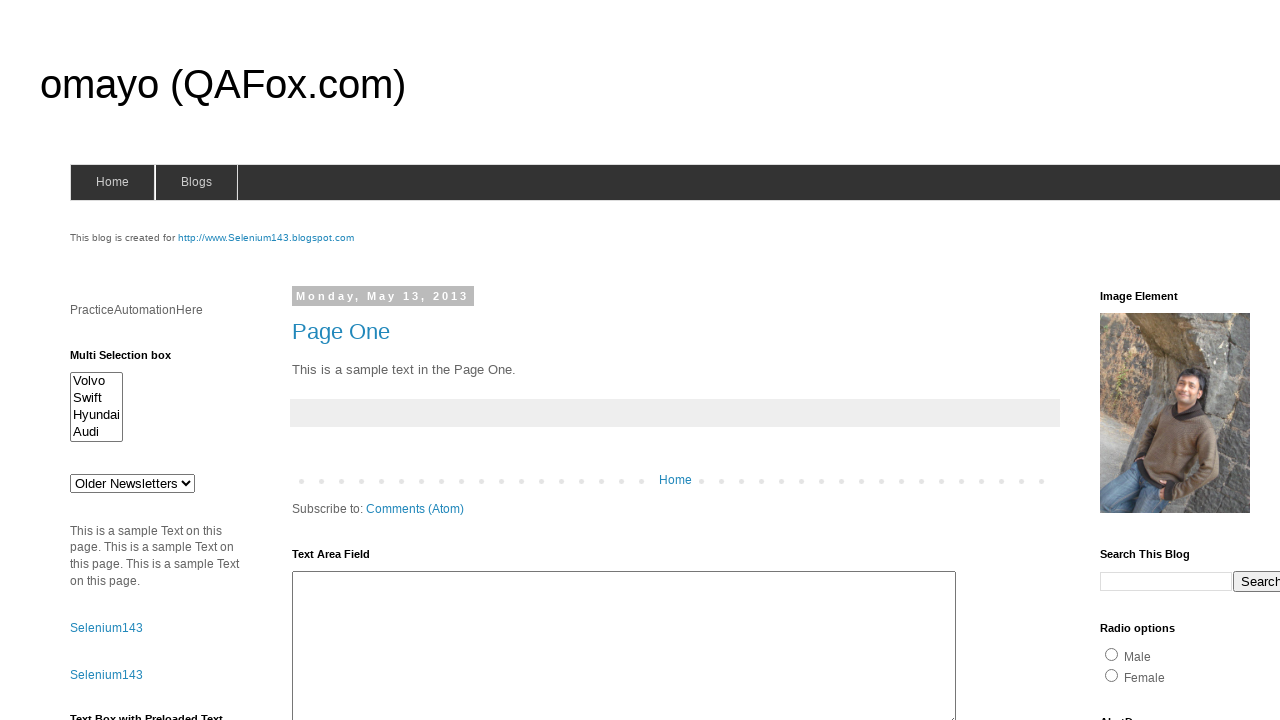

Clicked the prompt button to trigger JavaScript alert at (1140, 361) on #prompt
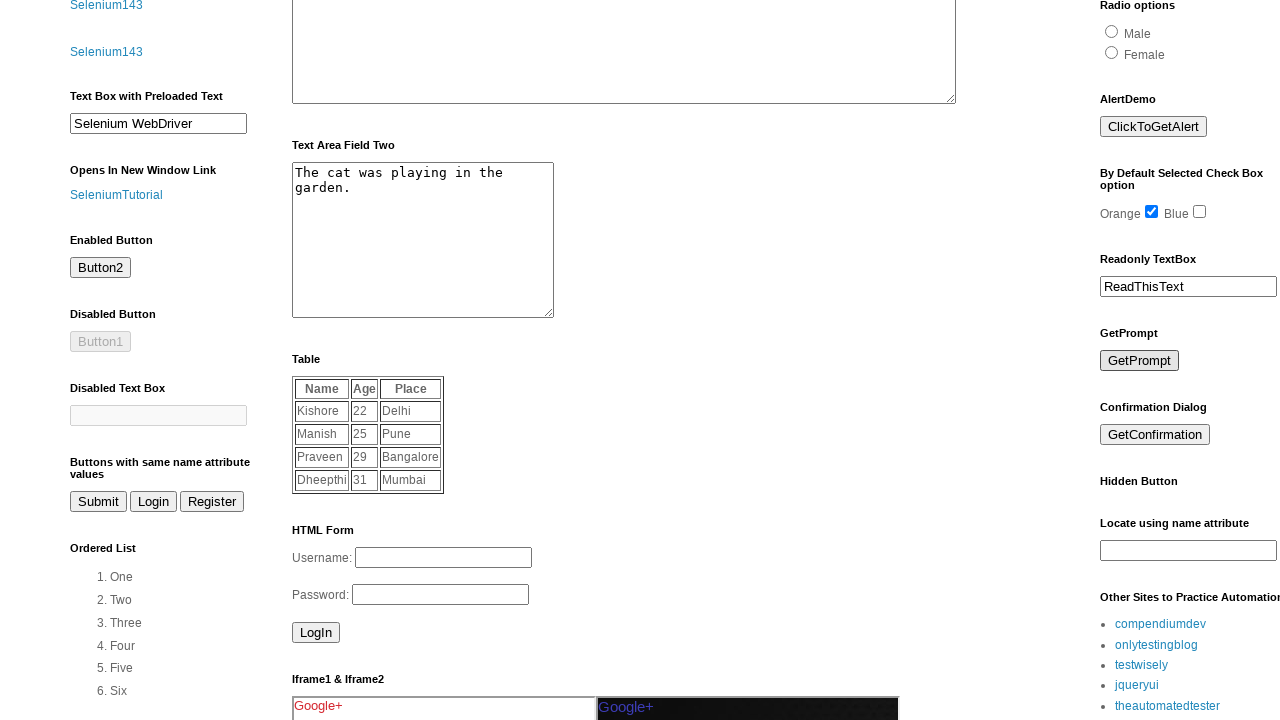

Set up dialog handler to accept prompts with 'automation' text
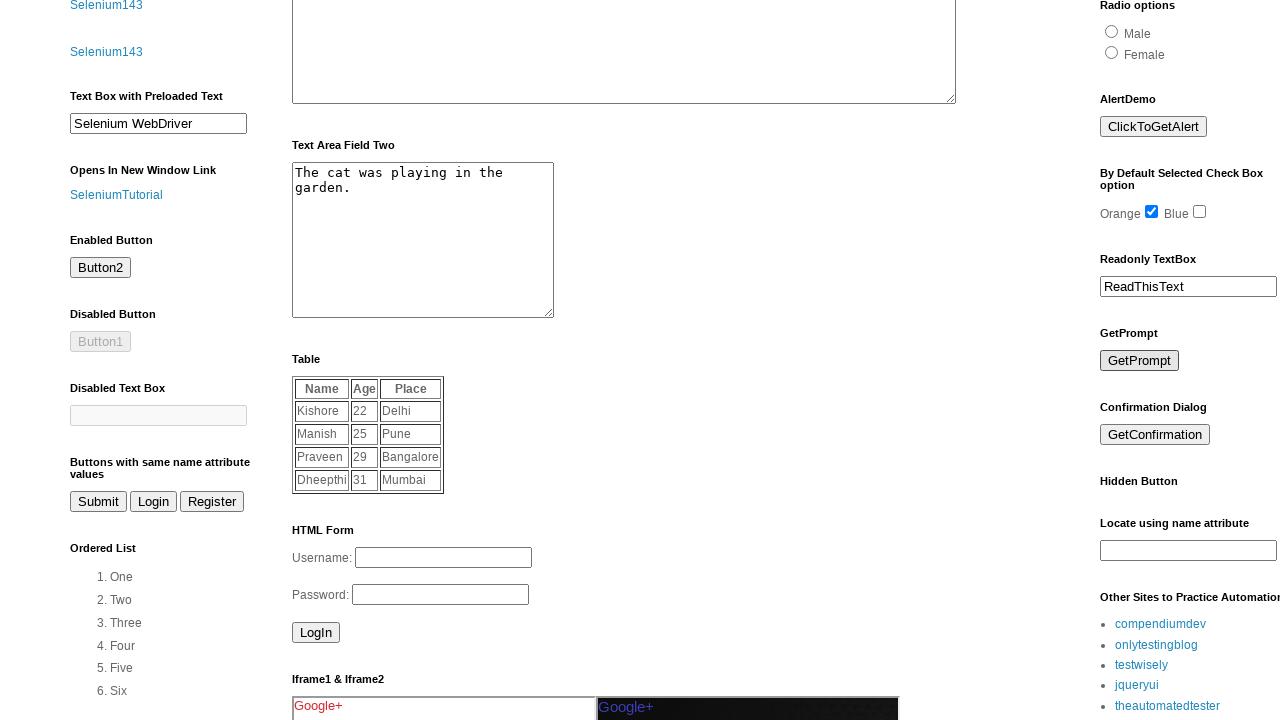

Clicked the prompt button again to trigger the dialog with handler active at (1140, 361) on #prompt
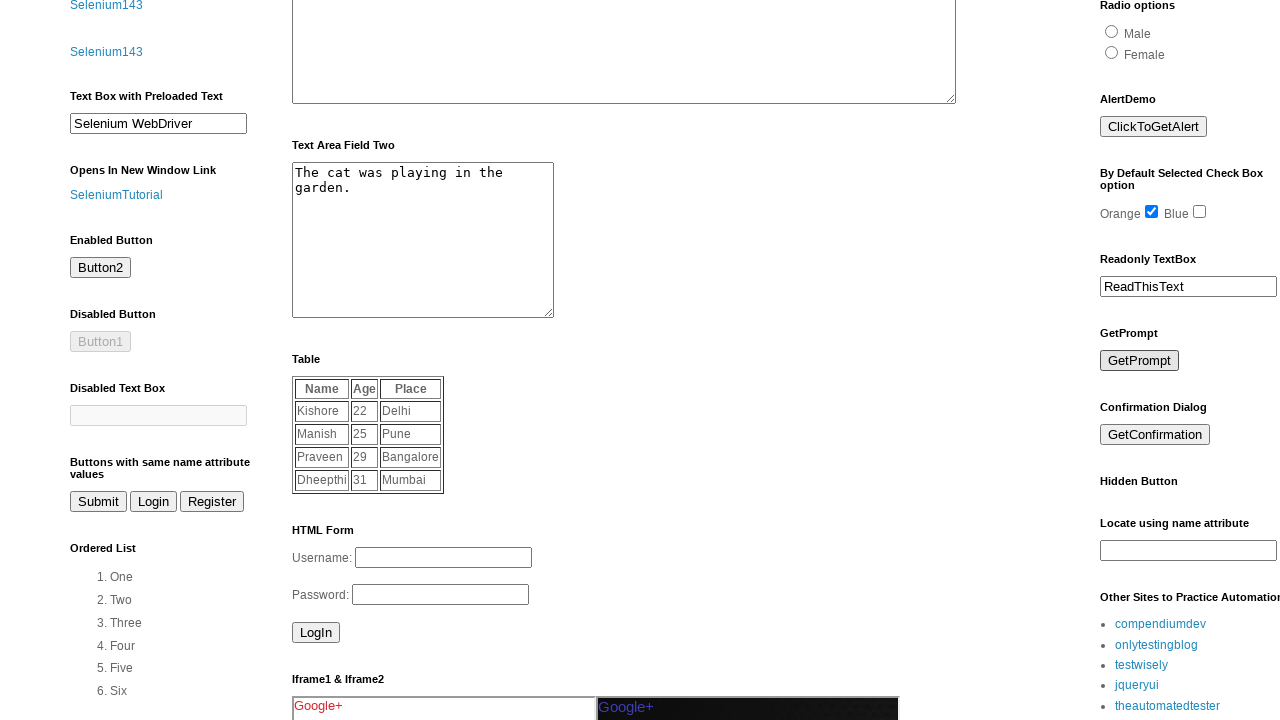

Waited for dialog interaction to complete
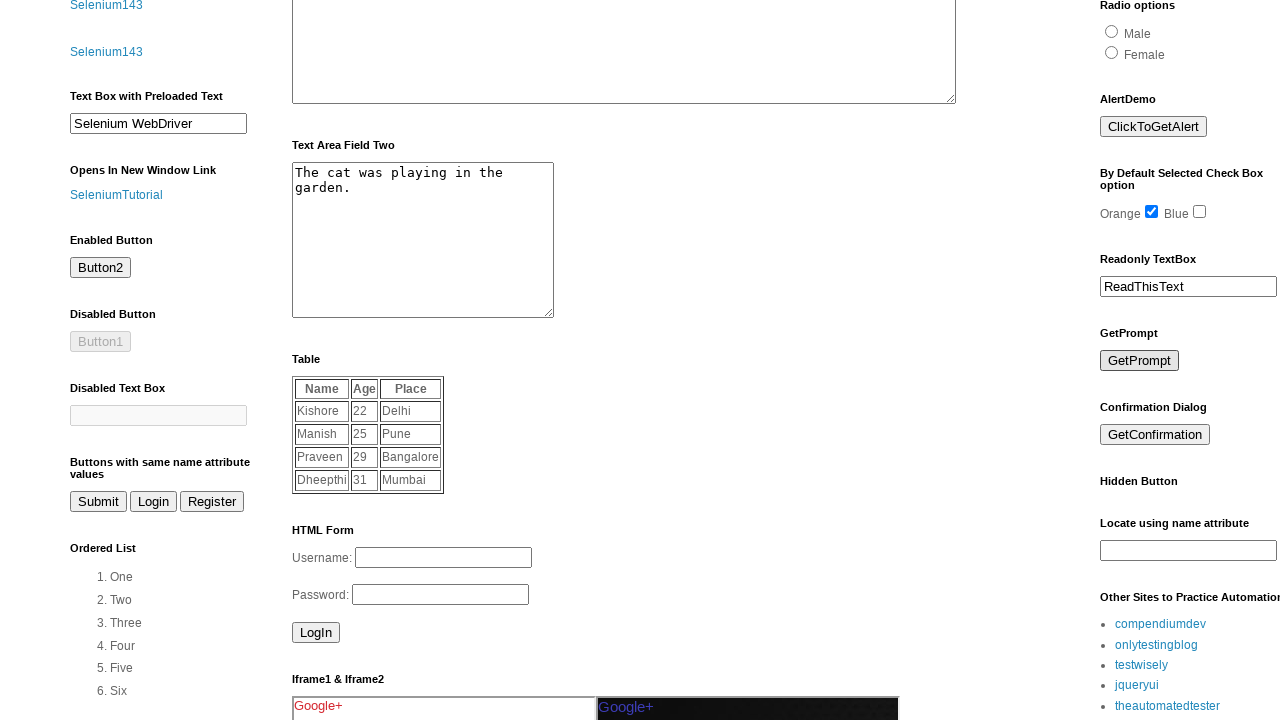

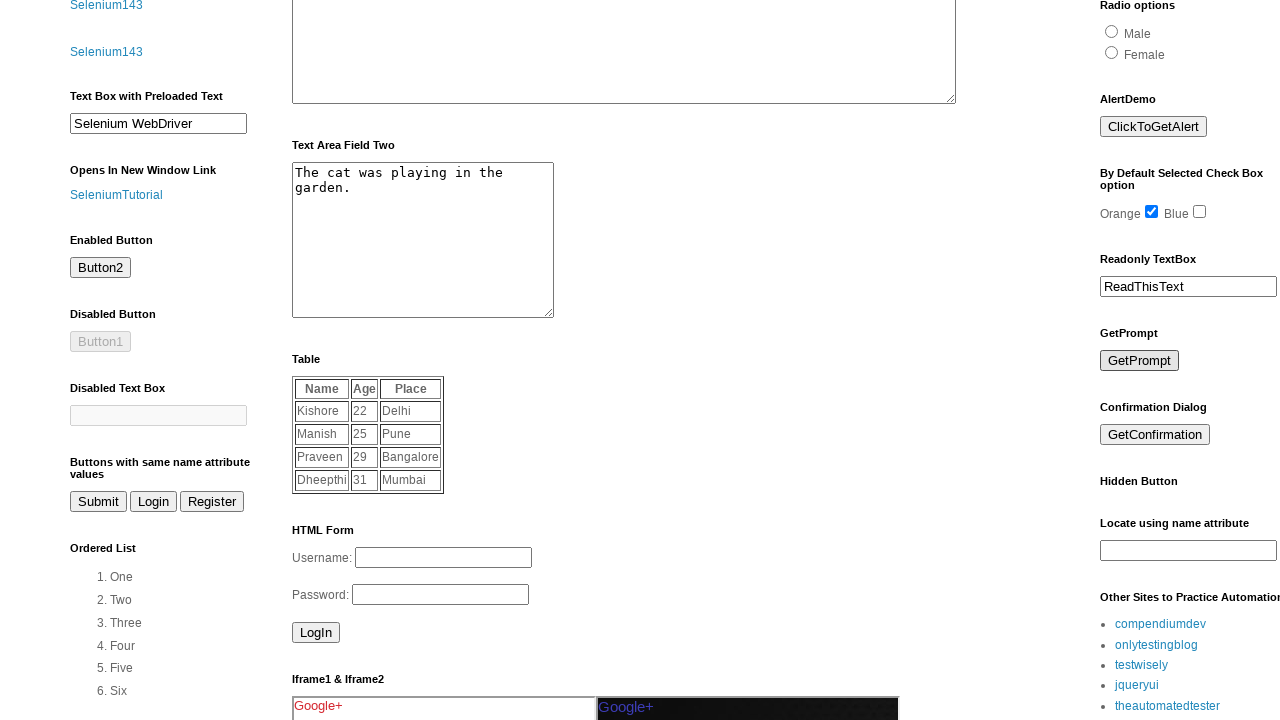